Tests JavaScript prompt alert functionality by clicking a button to trigger a prompt, entering text into the alert, accepting it, and verifying the result message displays the entered text.

Starting URL: https://the-internet.herokuapp.com/javascript_alerts

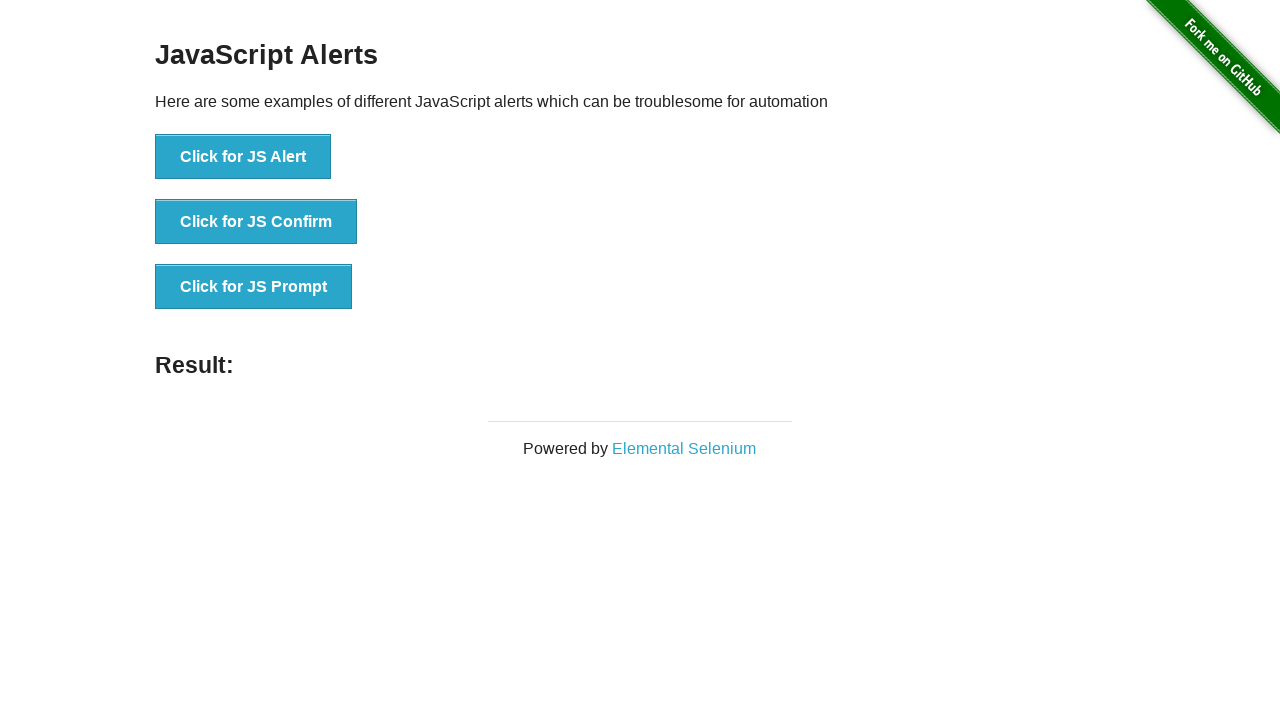

Clicked JS Prompt button to trigger alert at (254, 287) on button[onclick='jsPrompt()']
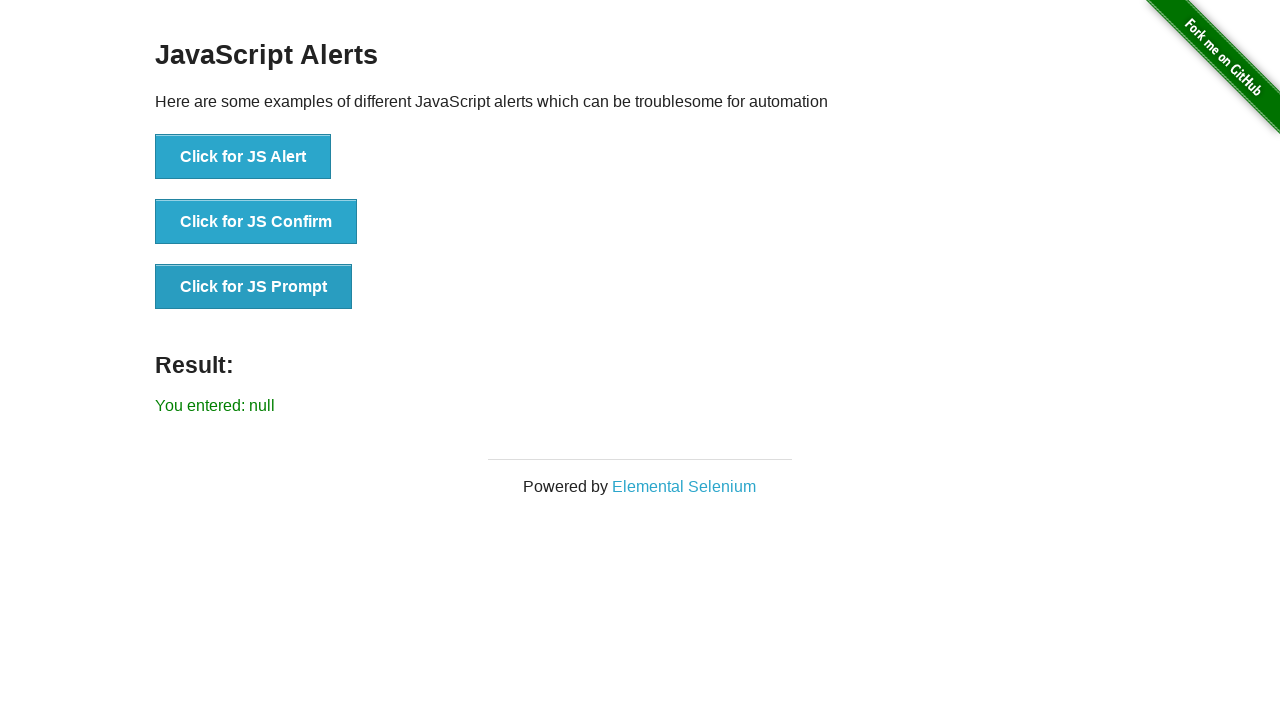

Set up dialog handler to accept prompt with text 'Palak'
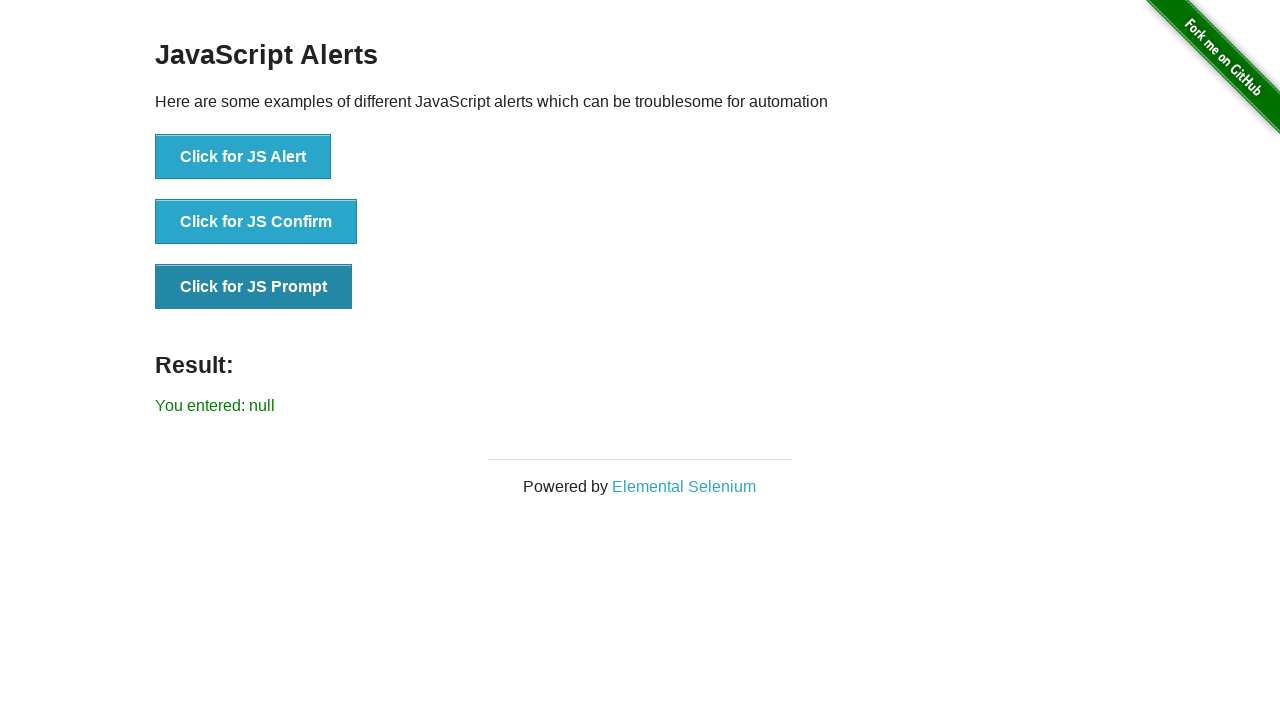

Clicked JS Prompt button again to trigger alert with handler ready at (254, 287) on button[onclick='jsPrompt()']
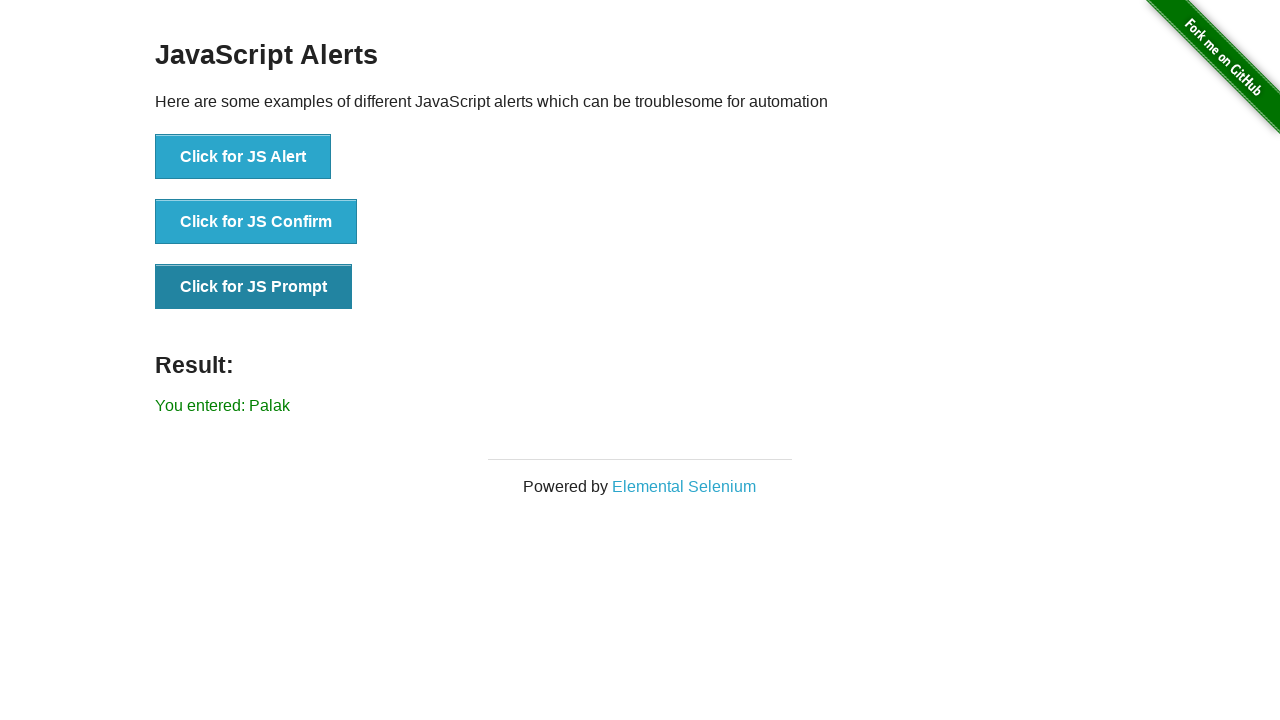

Result message element loaded
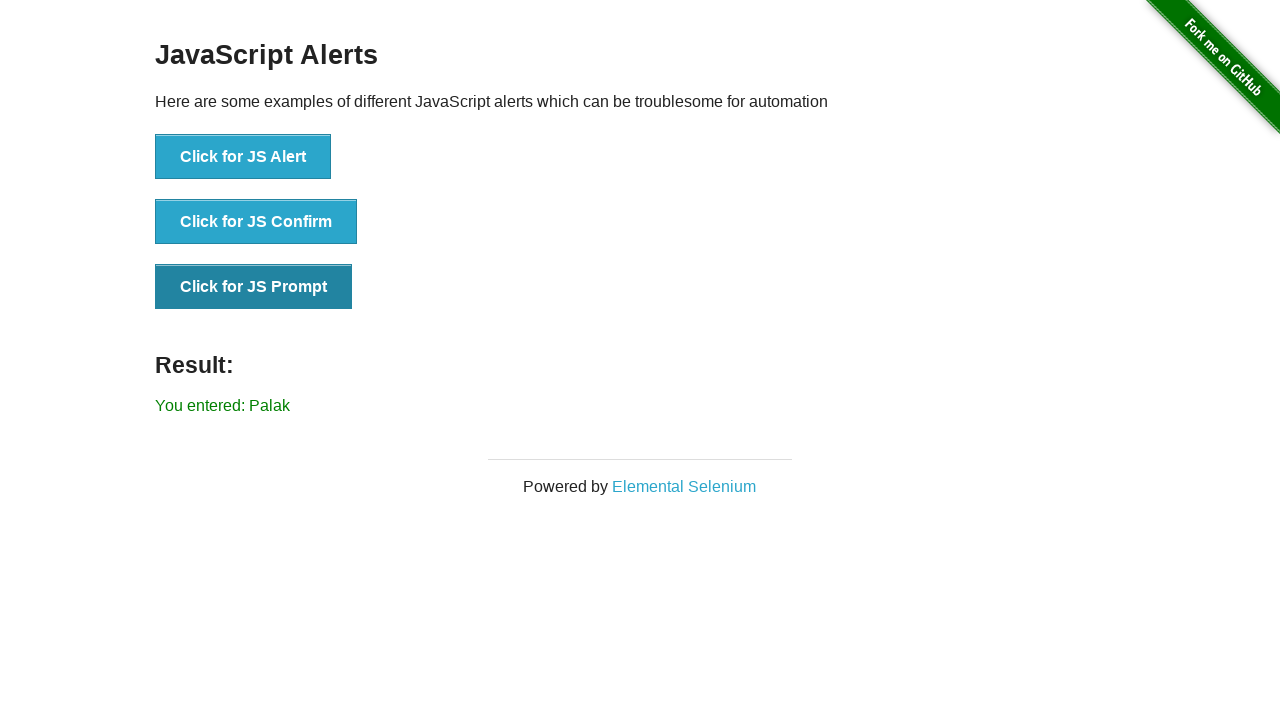

Retrieved result text from page
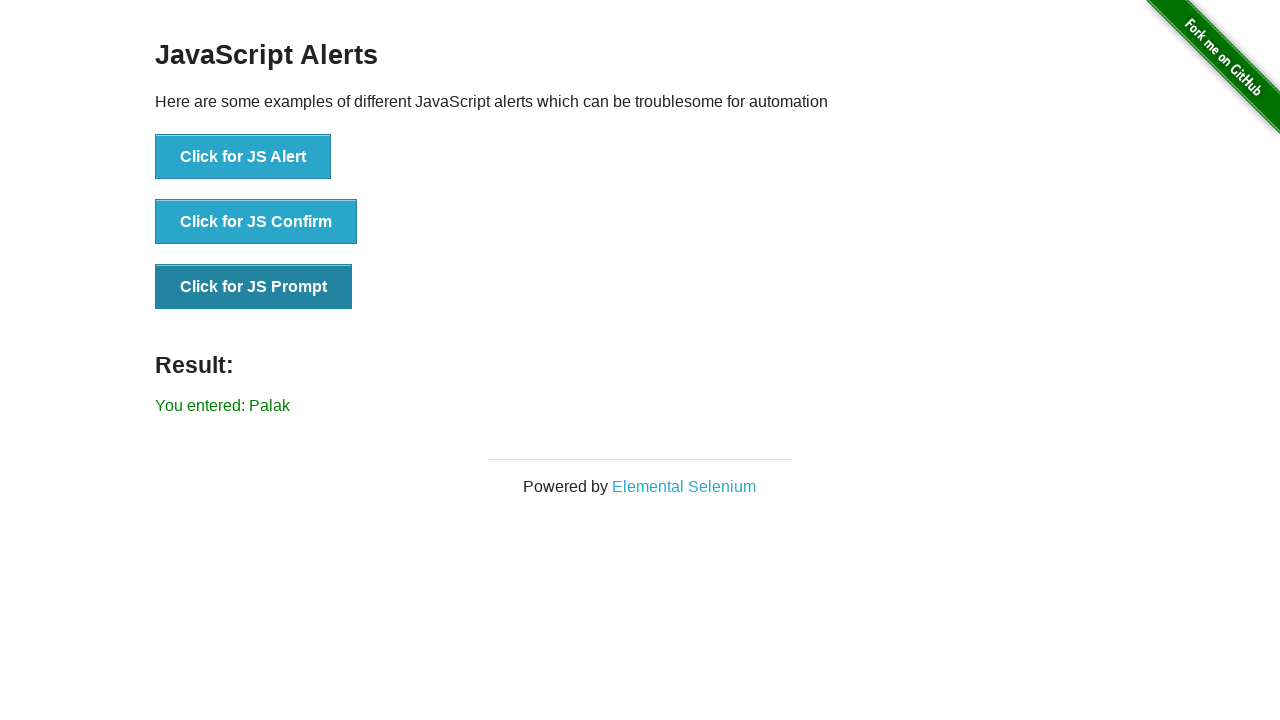

Verified result text matches expected prompt response 'You entered: Palak'
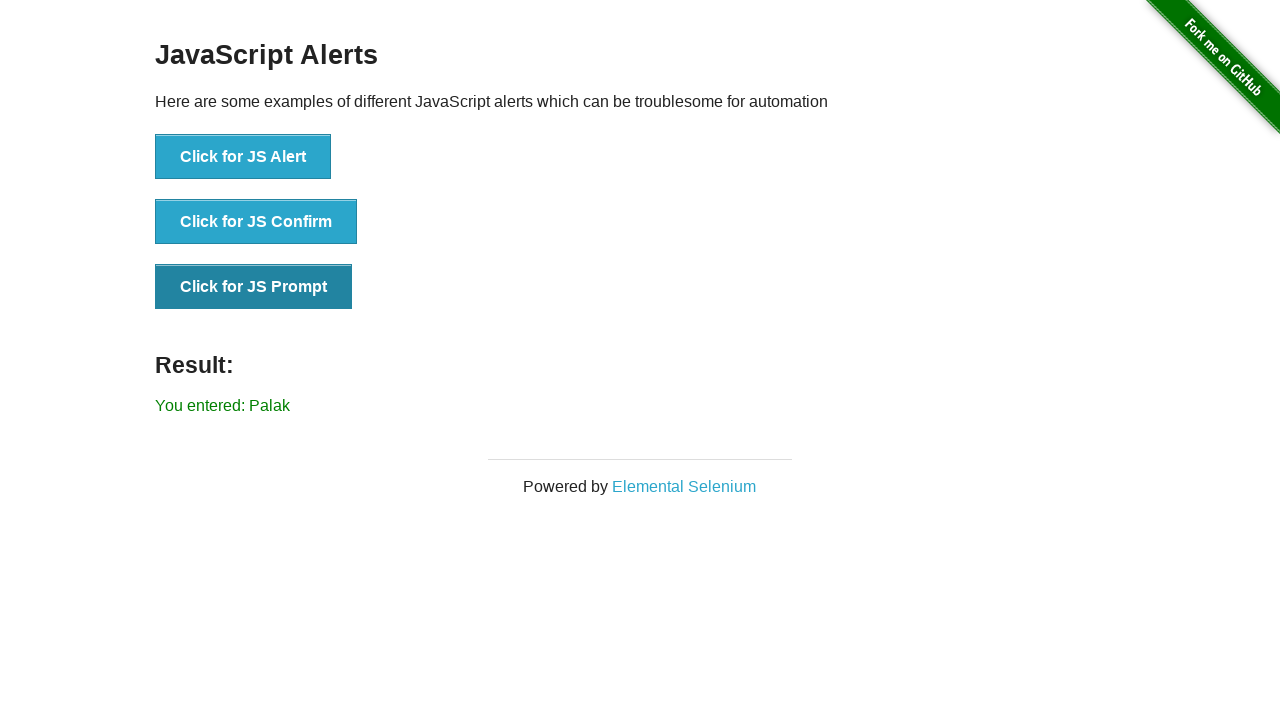

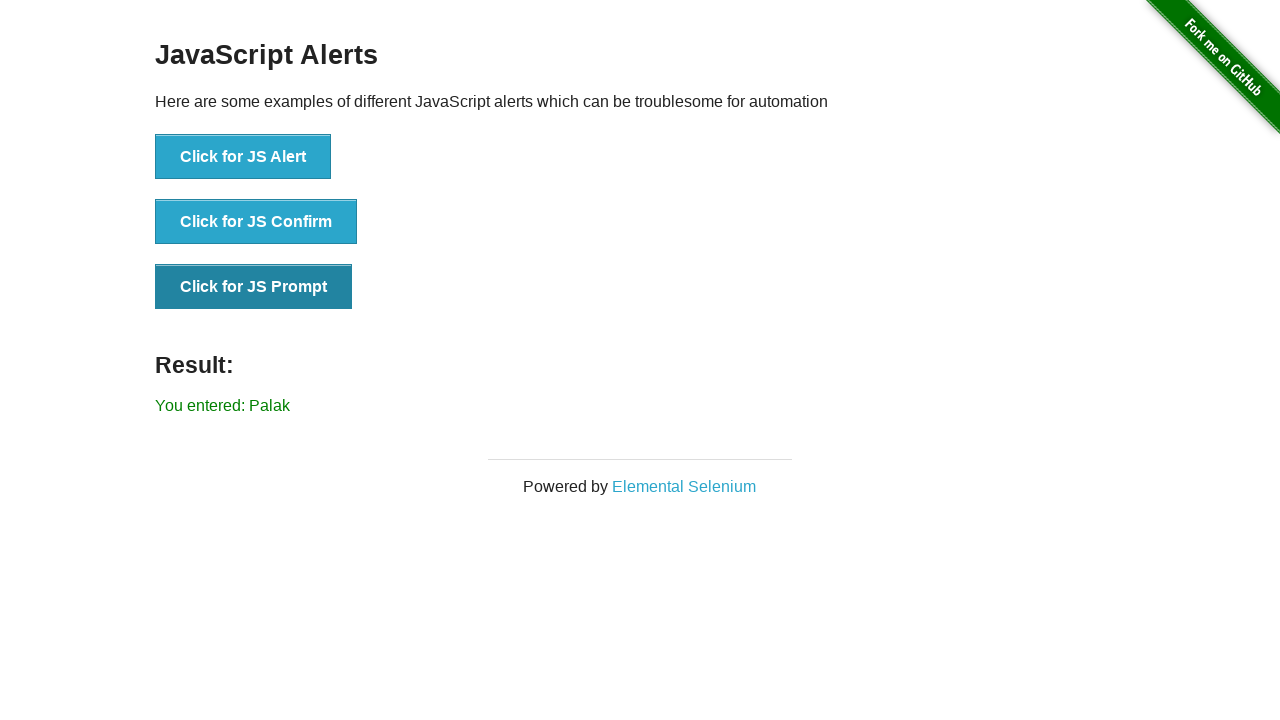